Tests navigation to two different websites (Aaj Tak and ISRO) and verifies they load by maximizing and minimizing the browser window

Starting URL: https://www.aajtak.in/

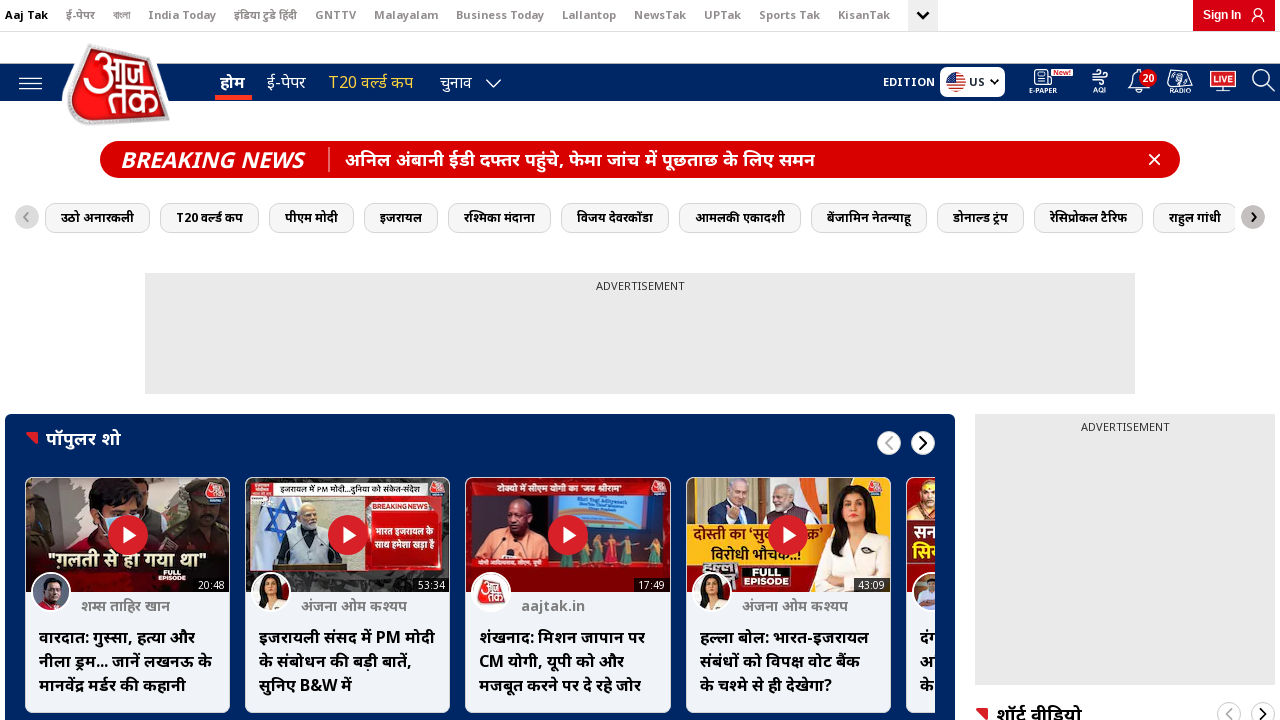

Waited 1 second for Aaj Tak homepage to load
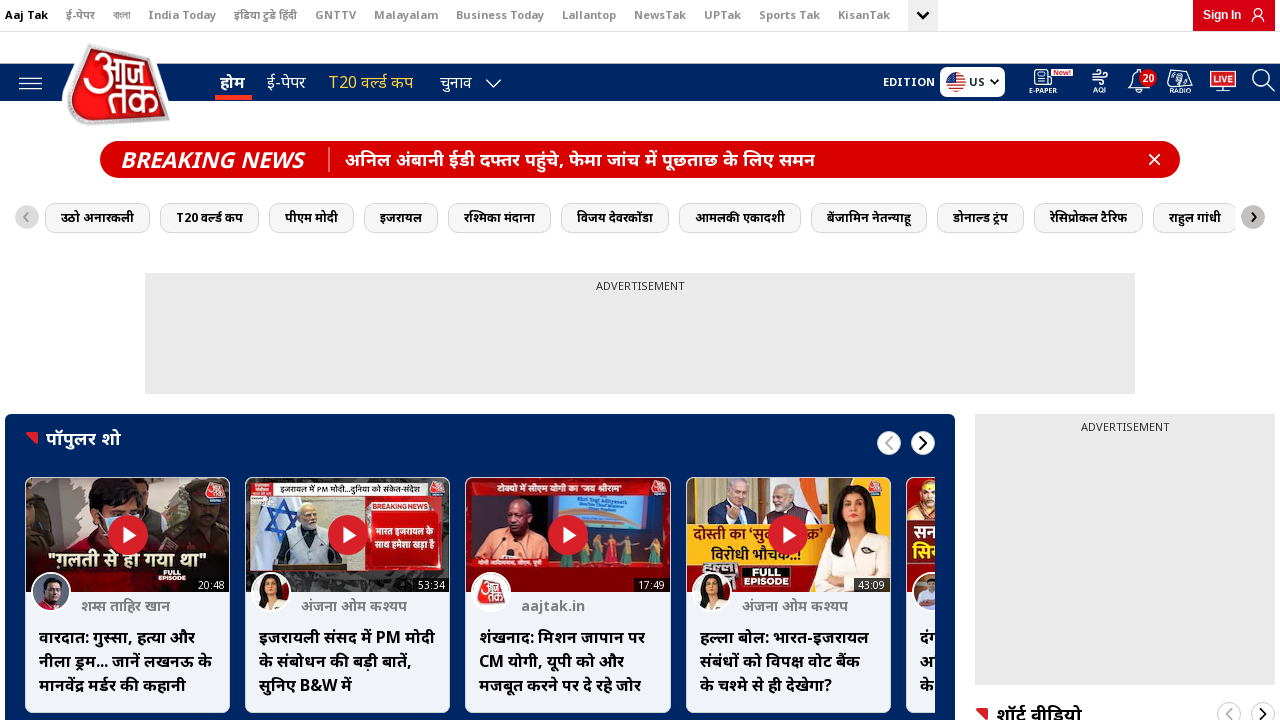

Navigated to ISRO website at https://www.isro.gov.in/
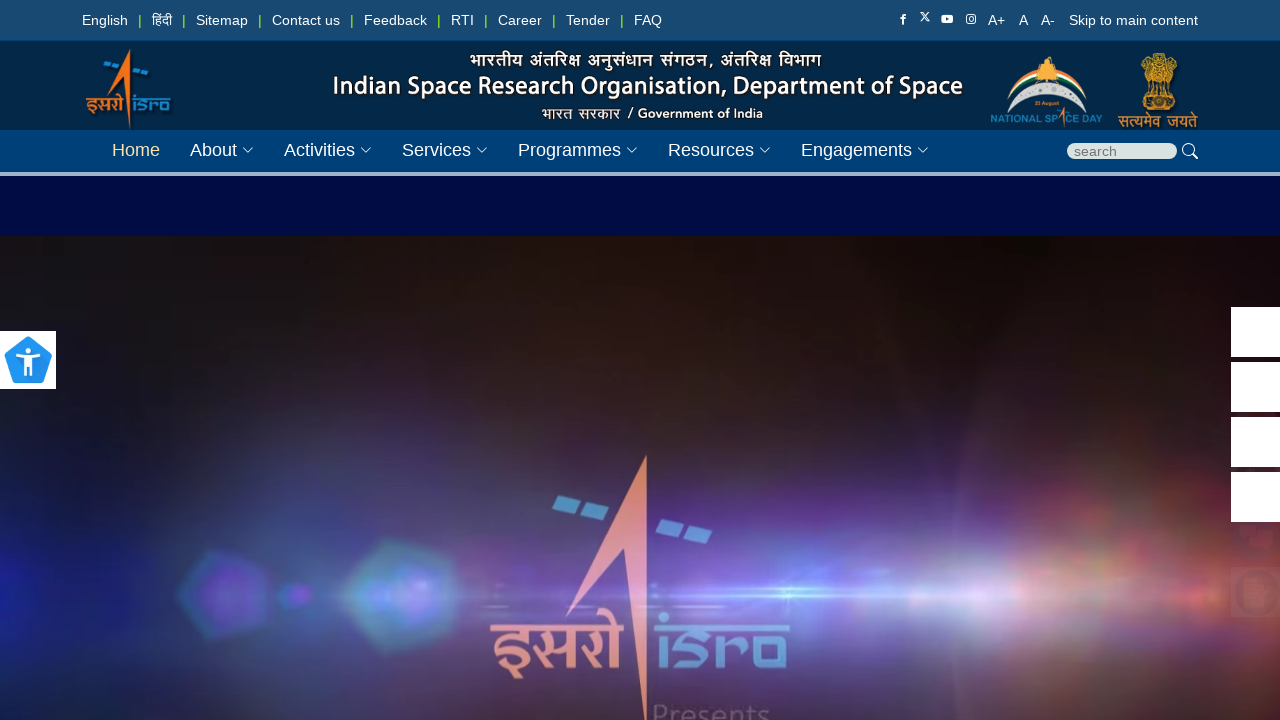

Waited 2 seconds for ISRO website to fully load
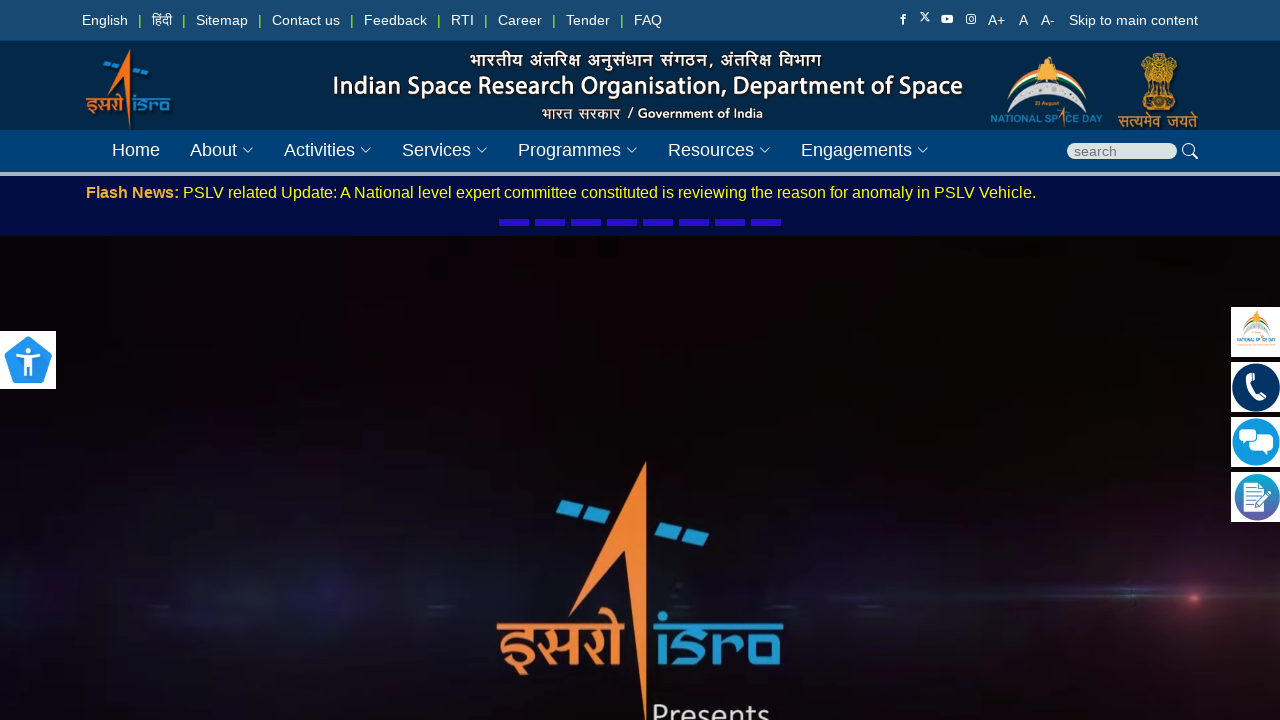

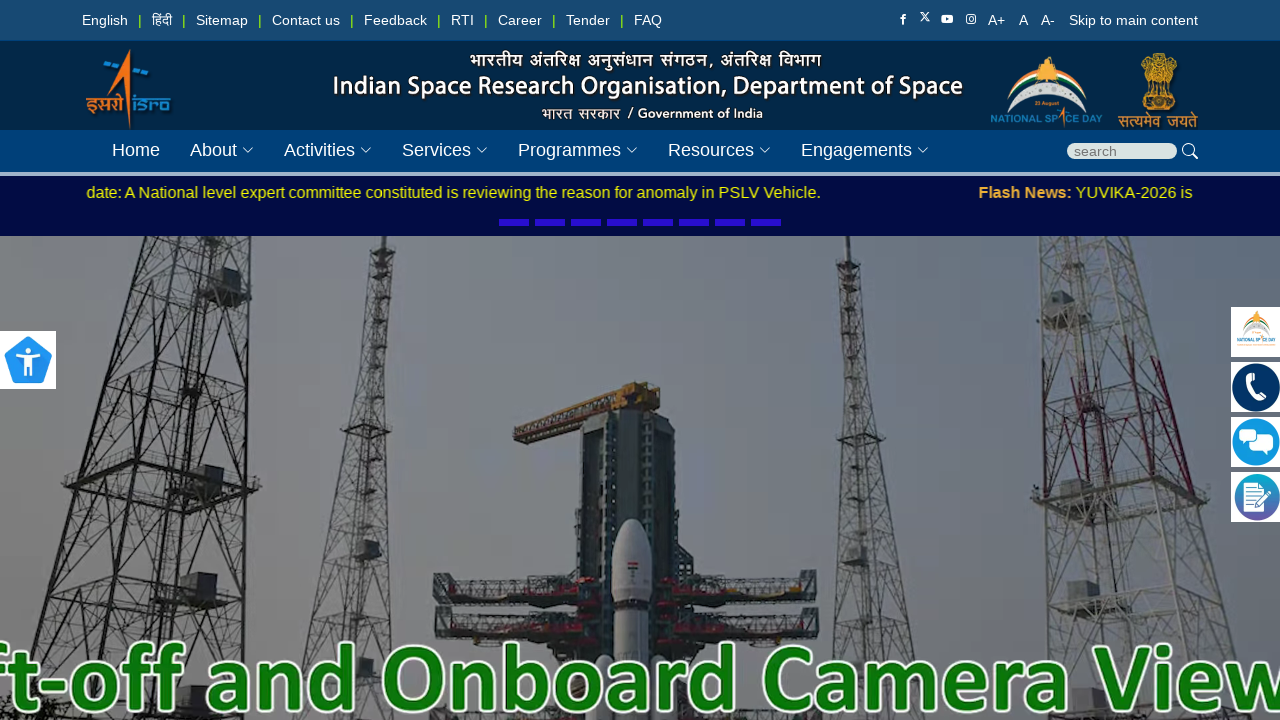